Tests a text box form by filling in user name, email, and current address fields, then clicks on an item in the sidebar menu

Starting URL: https://demoqa.com/text-box

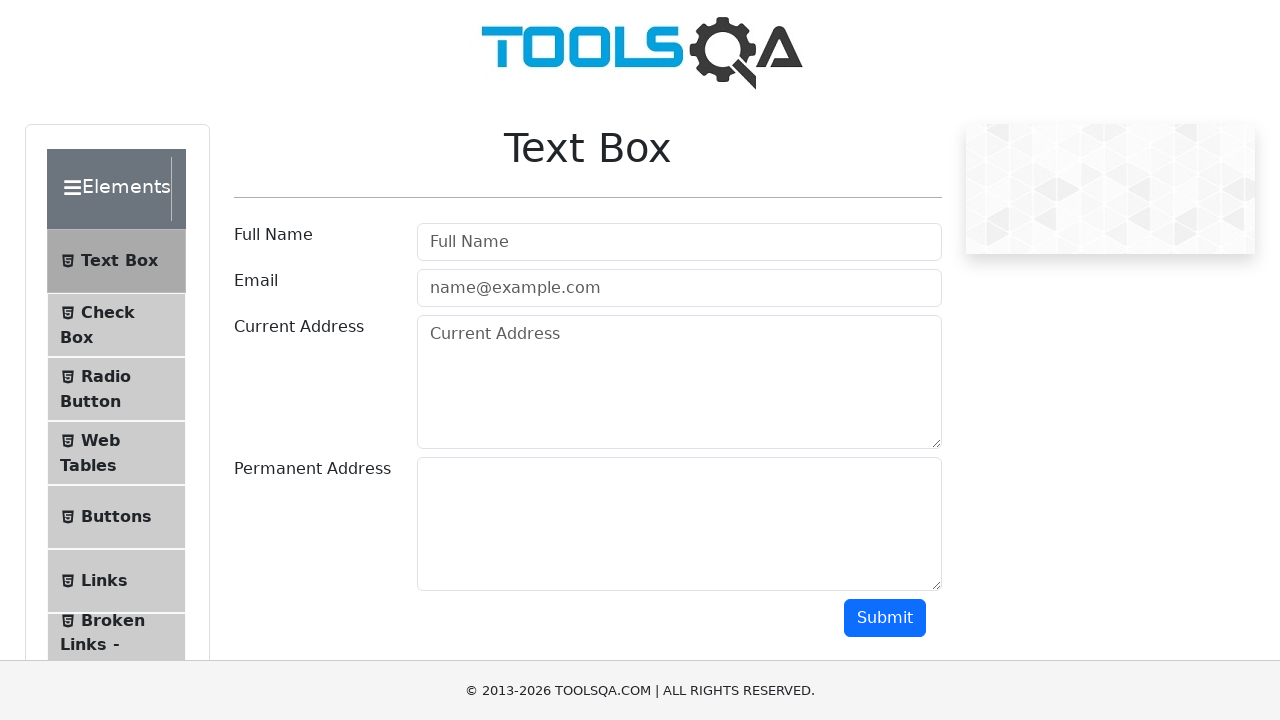

Filled user name field with 'Sahil Juneja' on input#userName
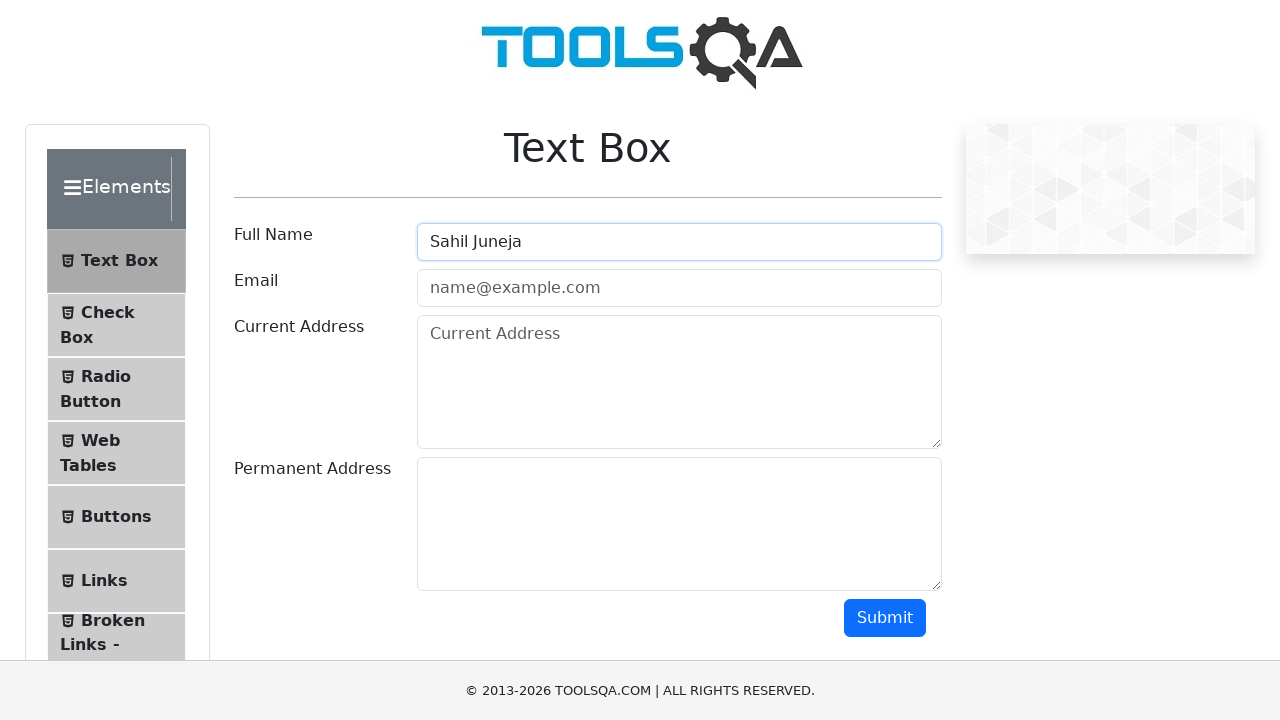

Filled email field with 'juneja.sahil2@gmail.com' on input[placeholder*='name@example']
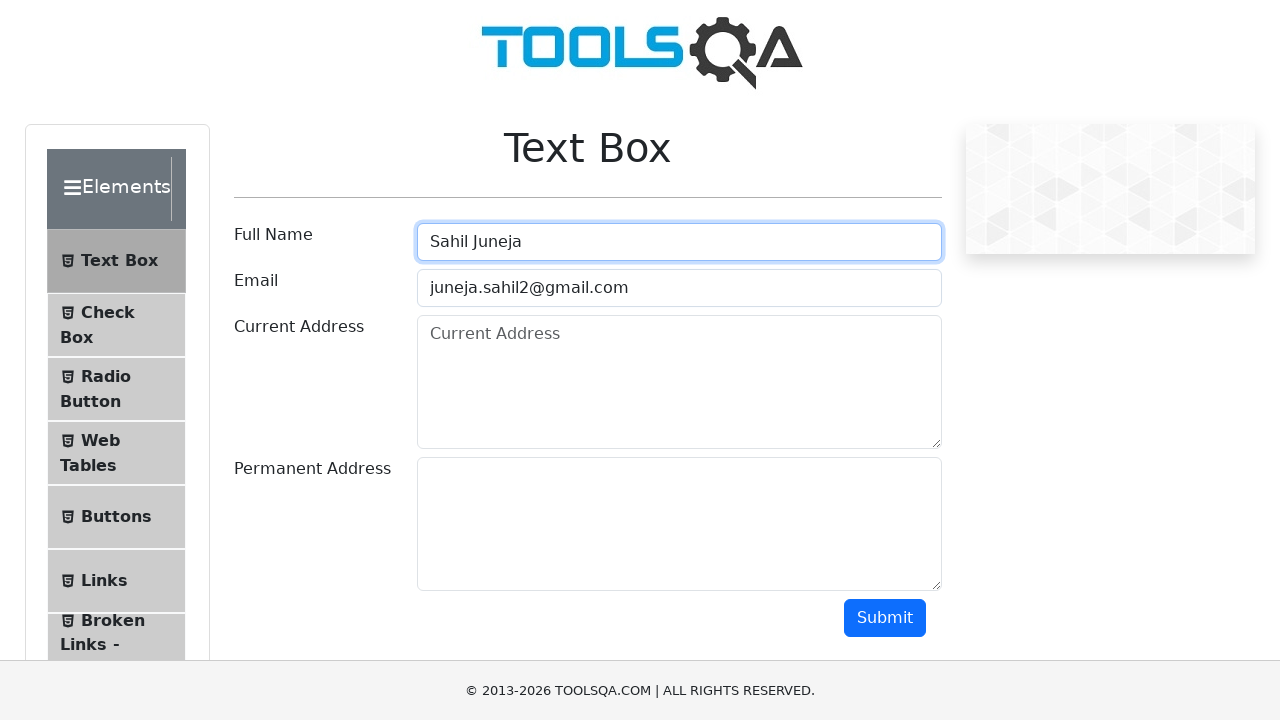

Filled current address field with '310A/24 Jagdish colony Rohtak' on textarea[id^='currentAd']
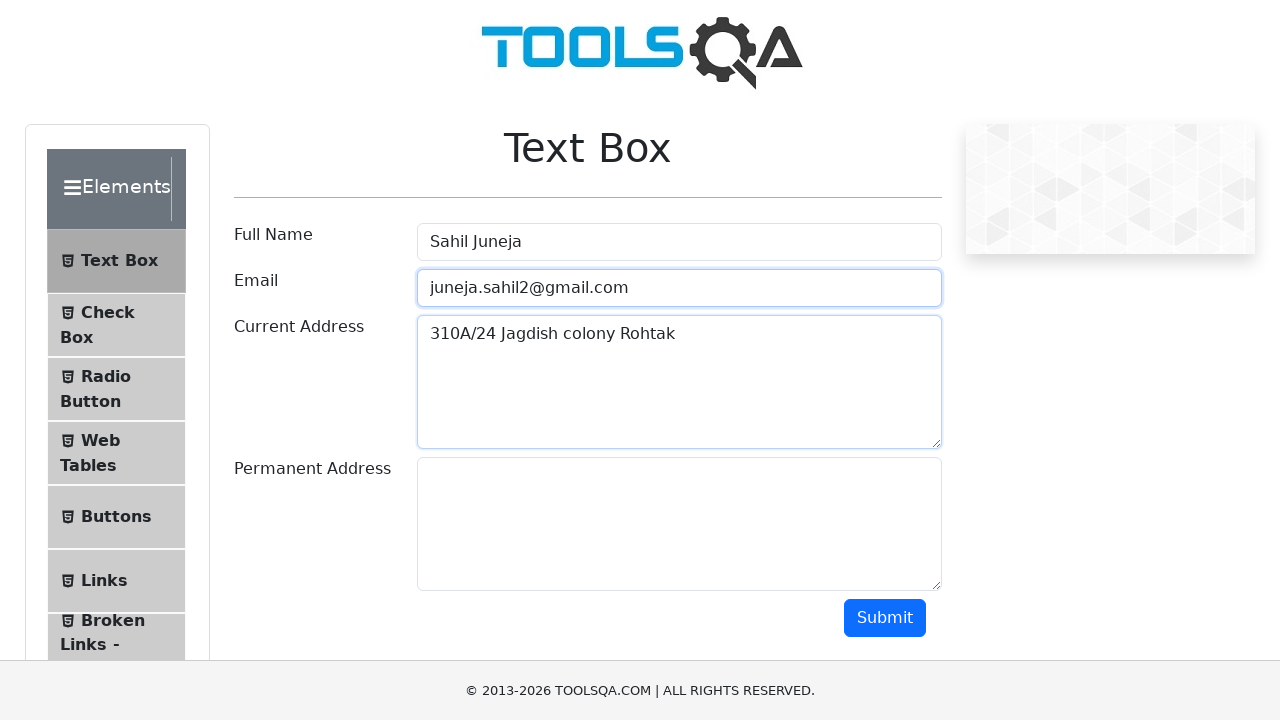

Clicked on item-2 in the sidebar menu at (106, 376) on #item-2 span
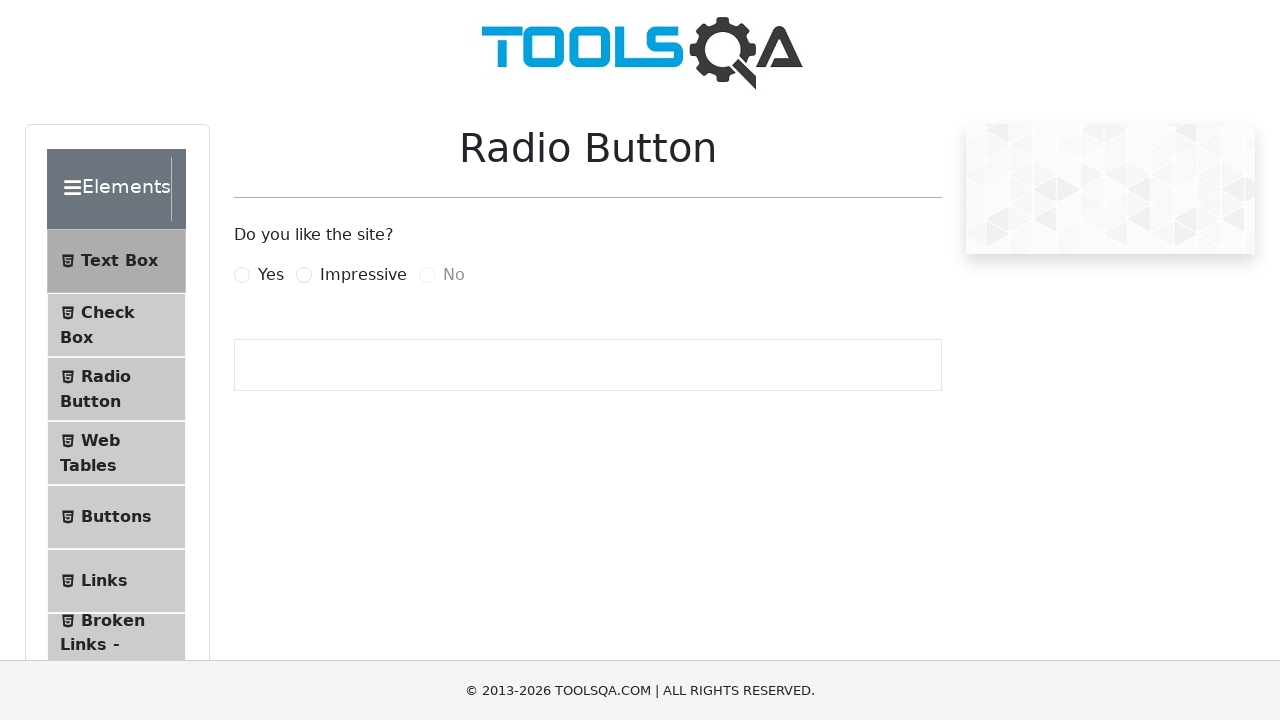

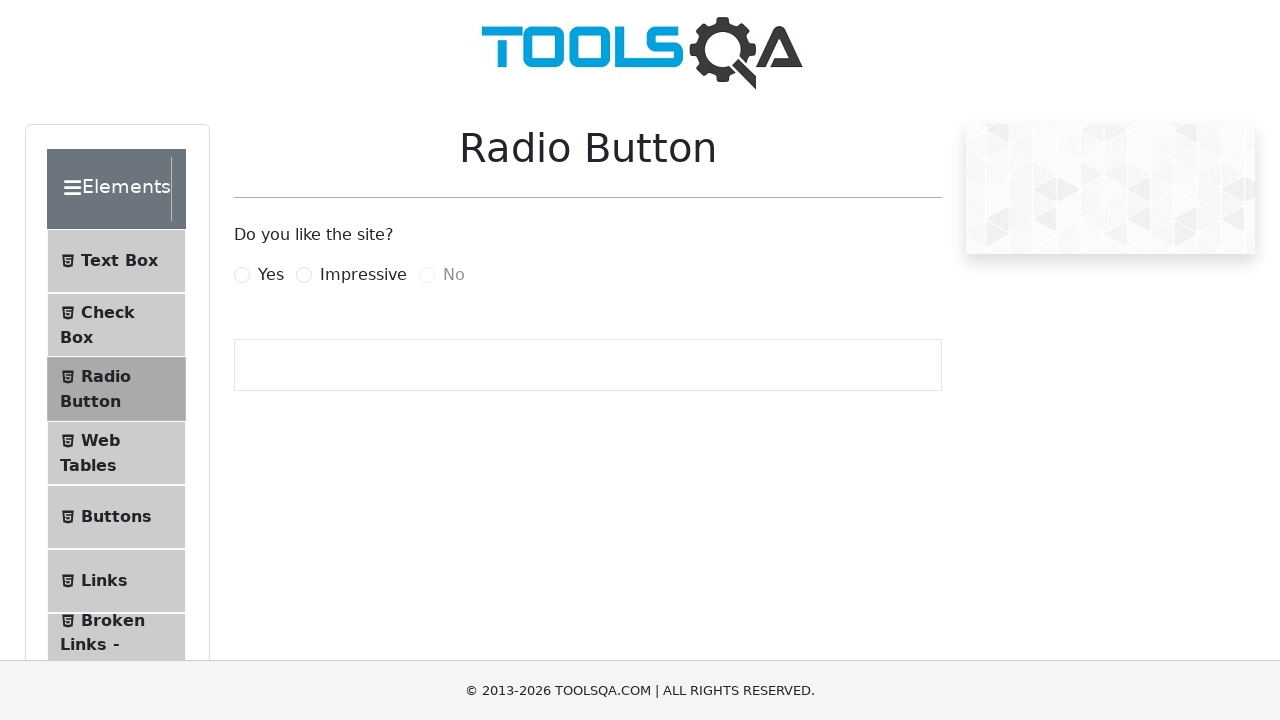